Tests drag and drop functionality by dragging an element from its initial position and dropping it onto a droppable target area using mouse events.

Starting URL: https://jqueryui.com/resources/demos/droppable/default.html

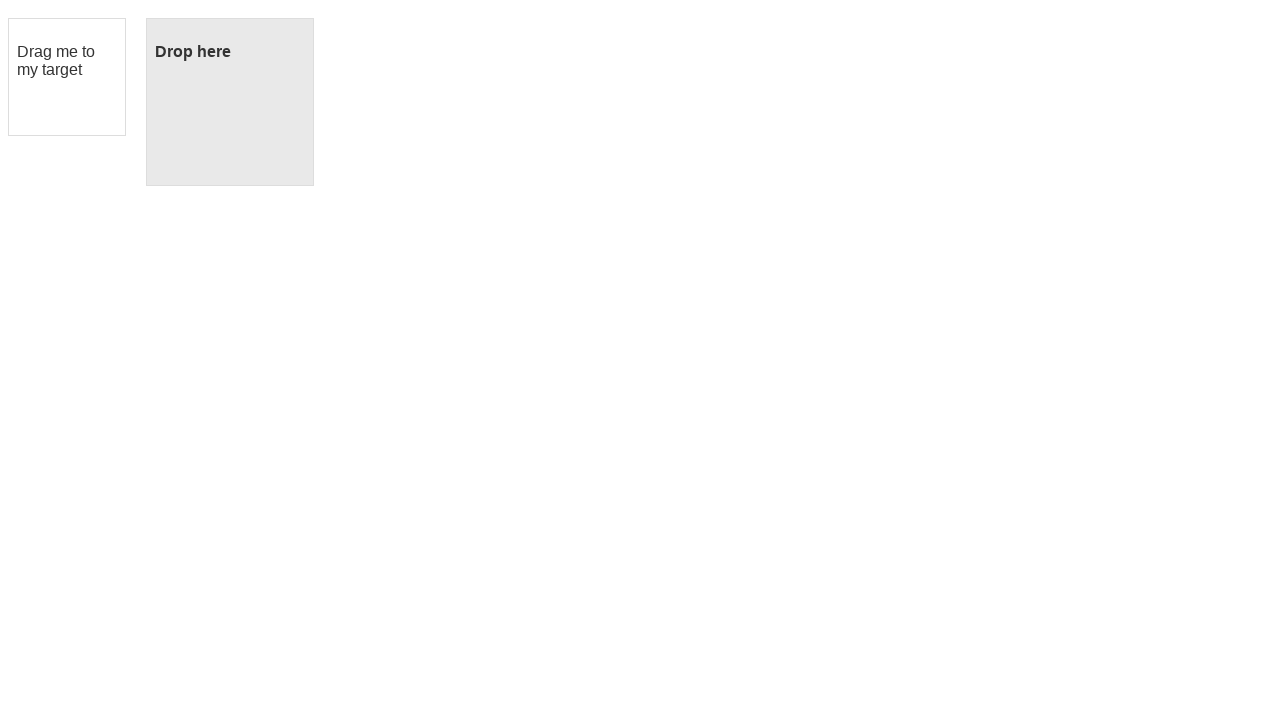

Set viewport size to 1920x1080
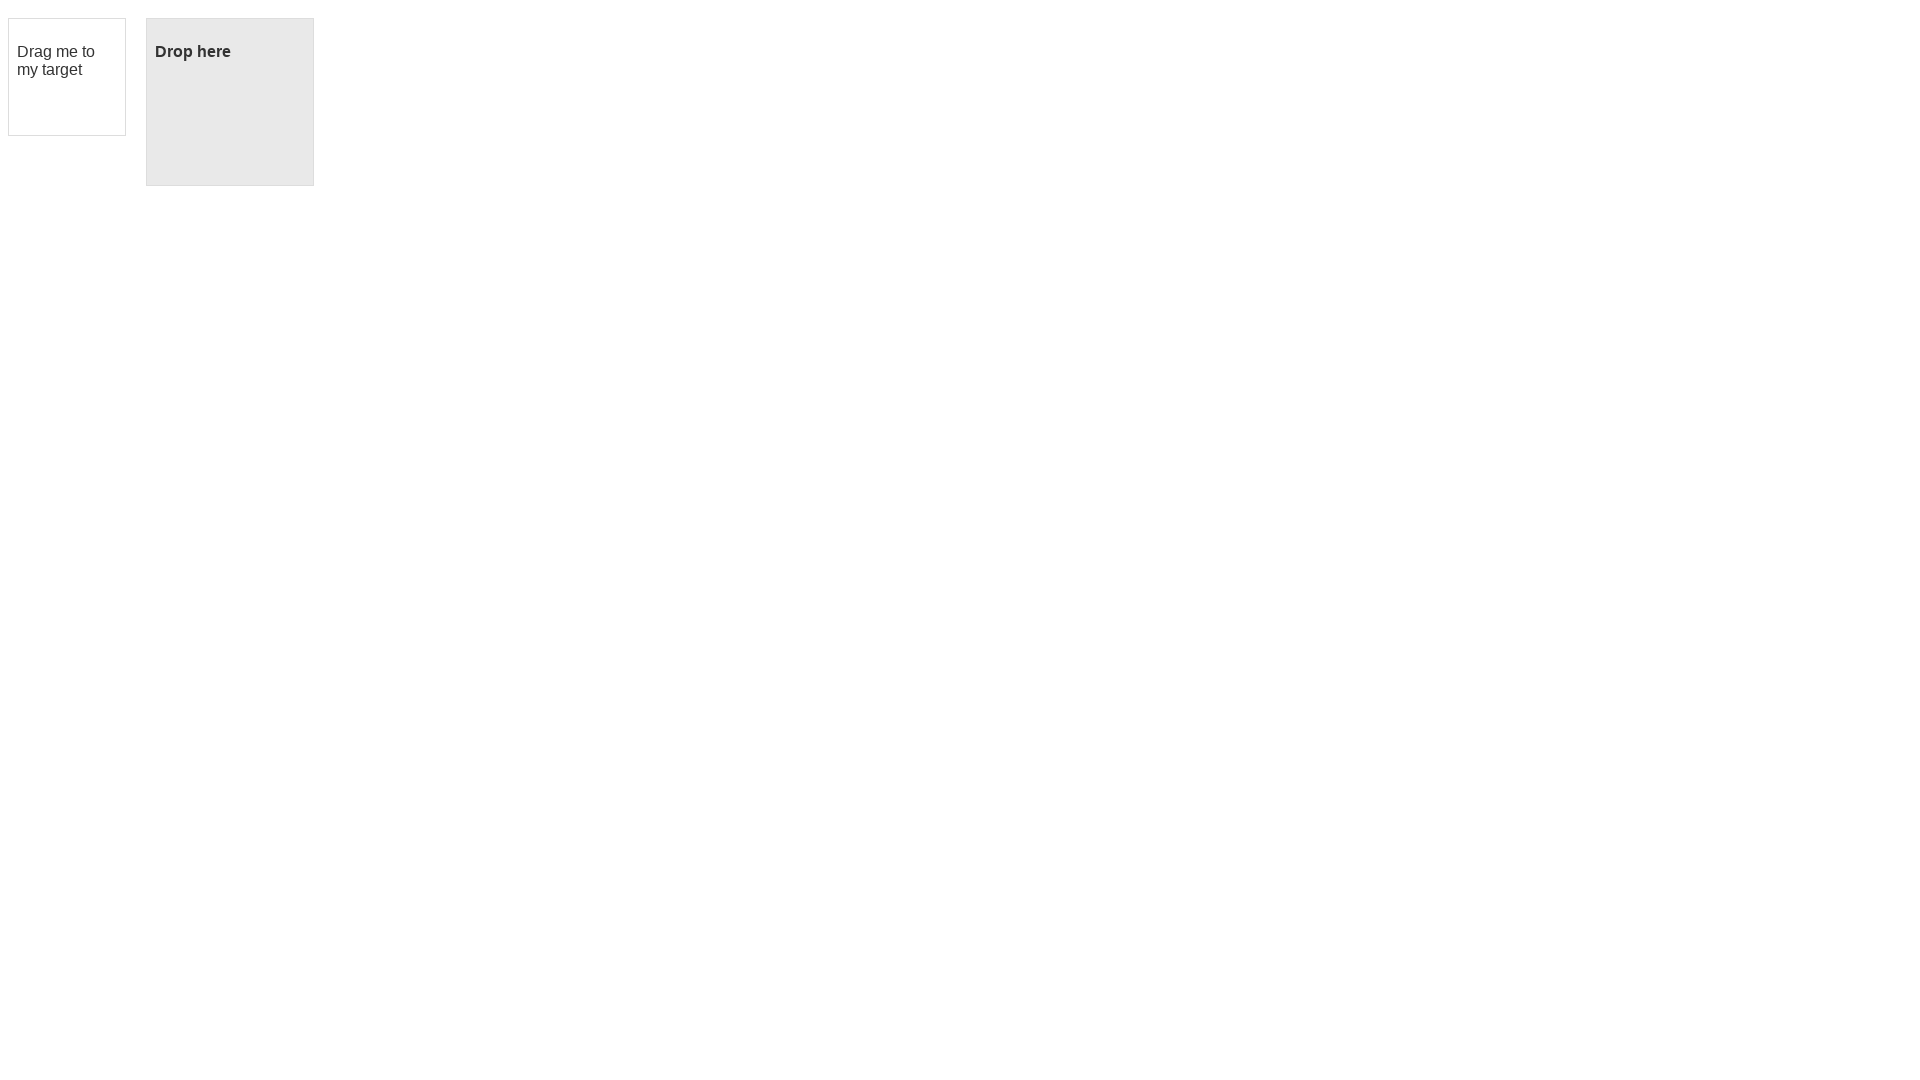

Located draggable element with id 'draggable'
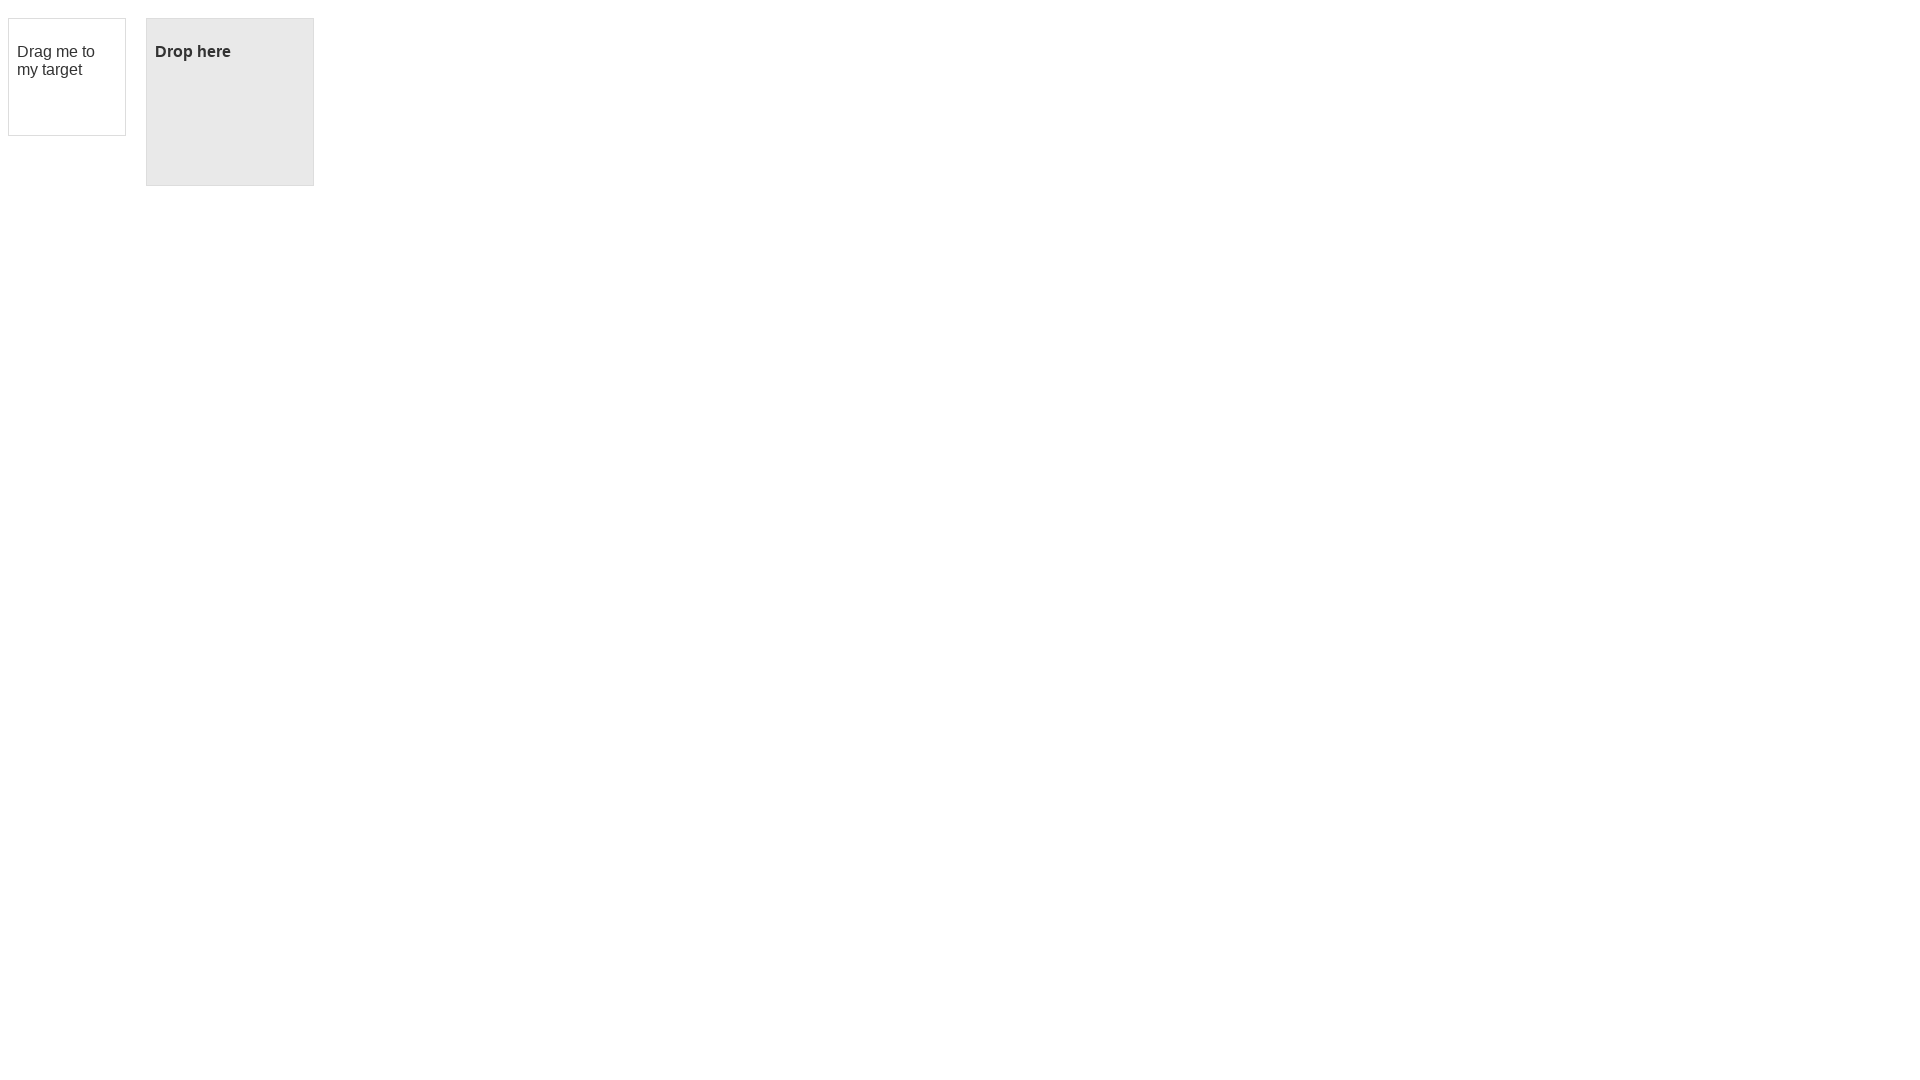

Located droppable element with id 'droppable'
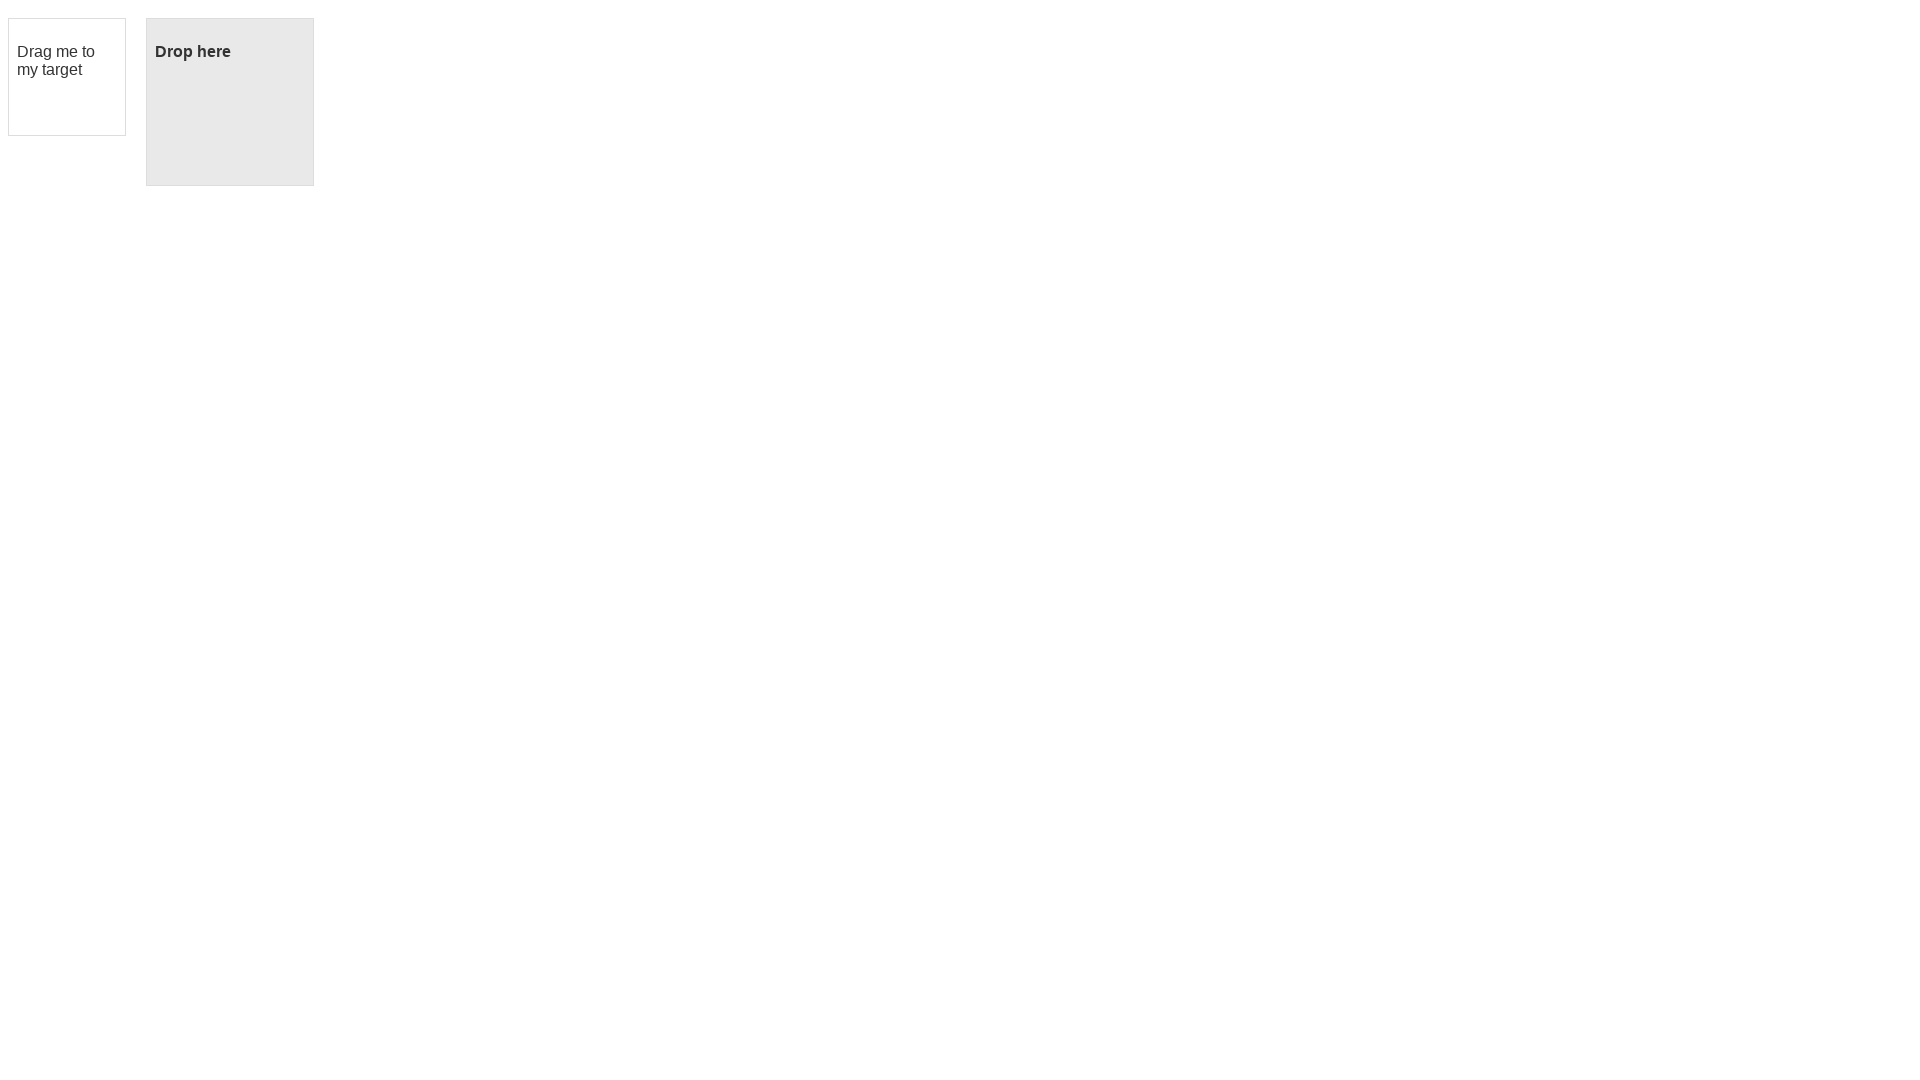

Retrieved bounding box of draggable element
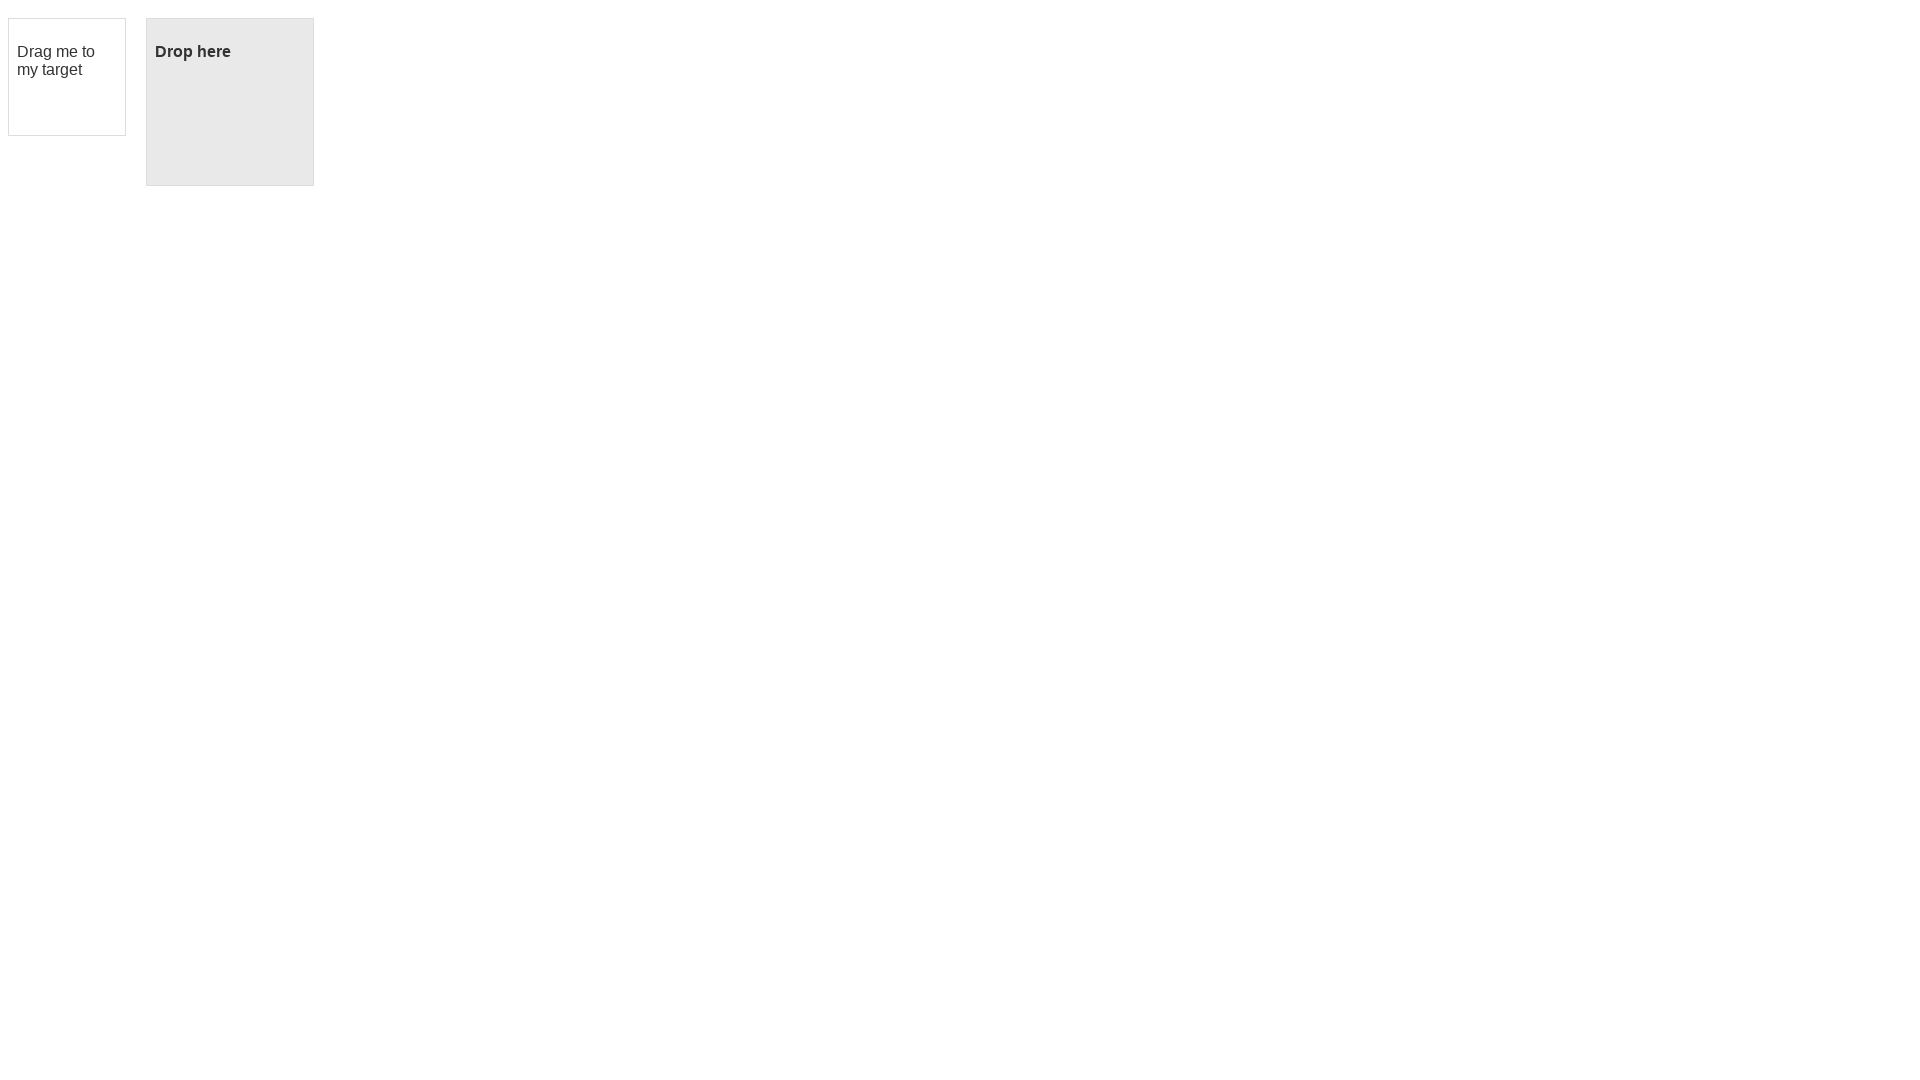

Retrieved bounding box of droppable element
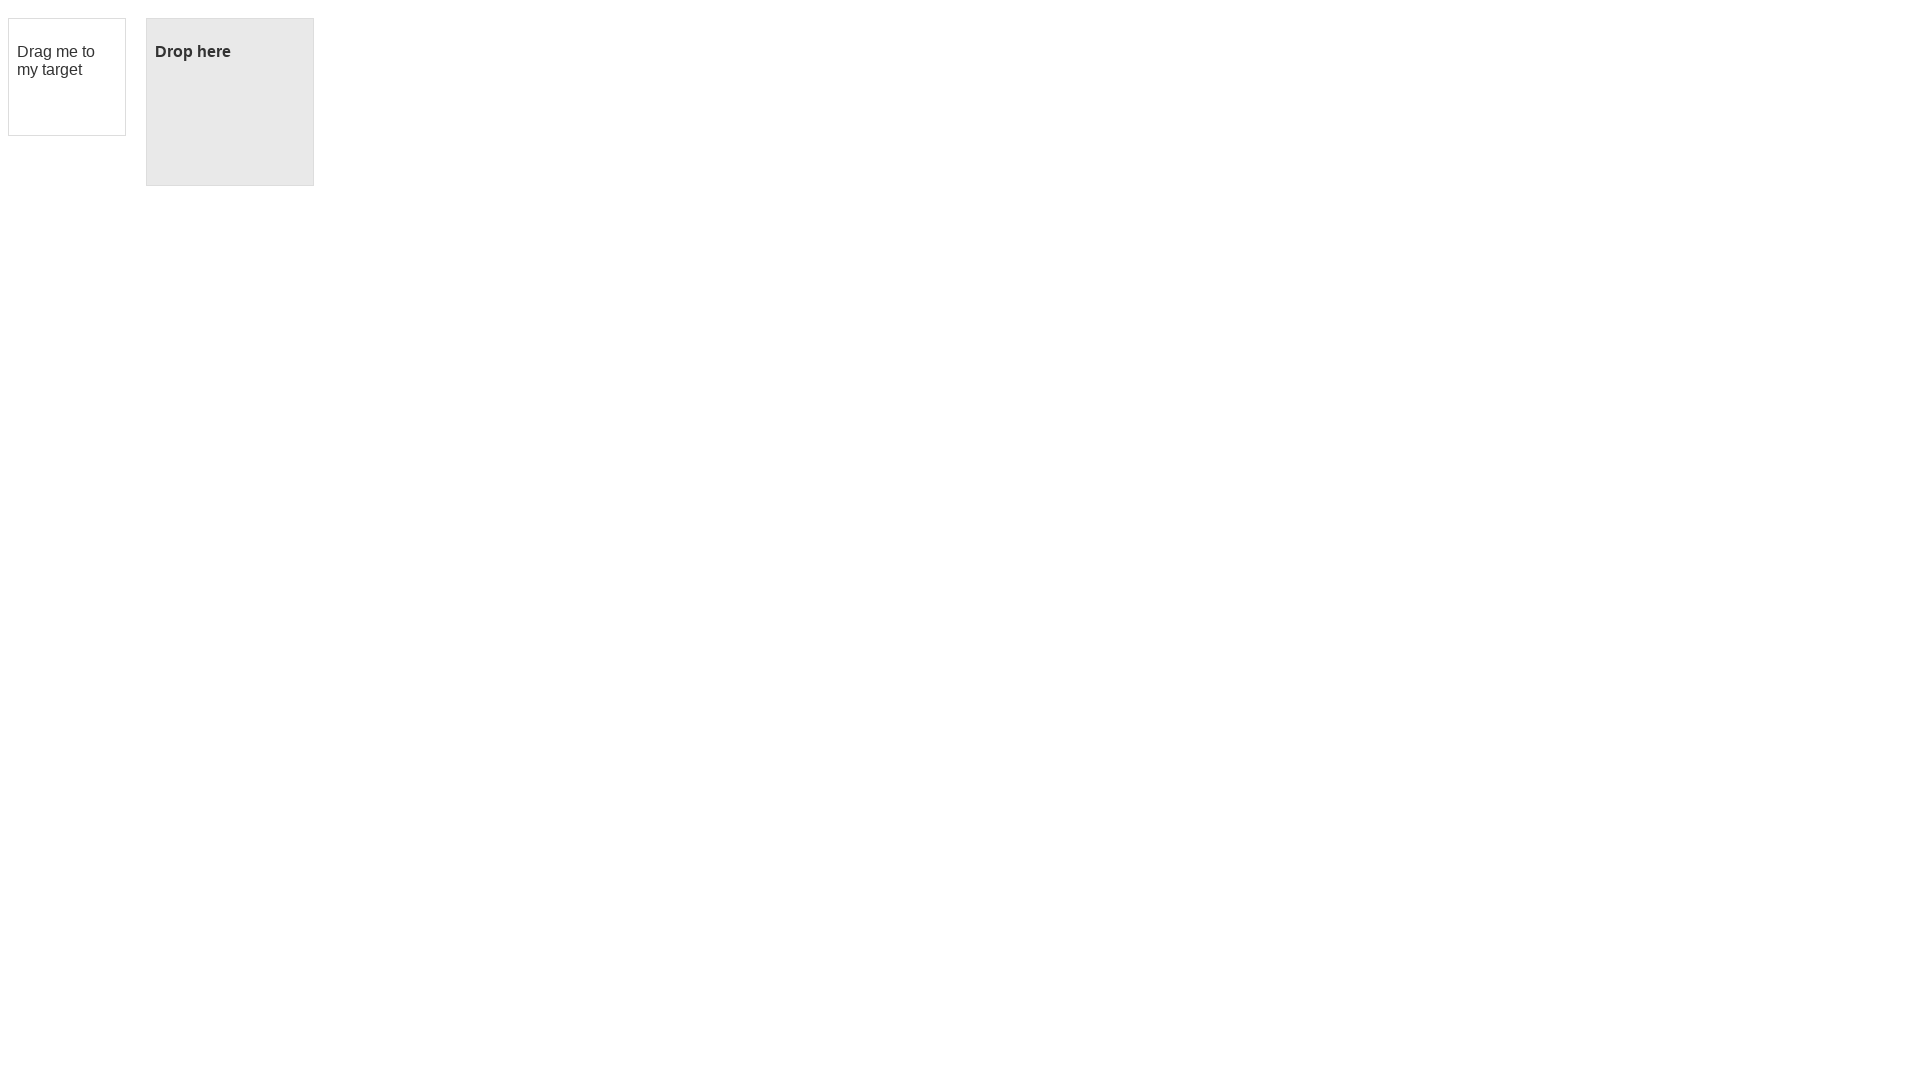

Moved mouse to center of draggable element at (67, 77)
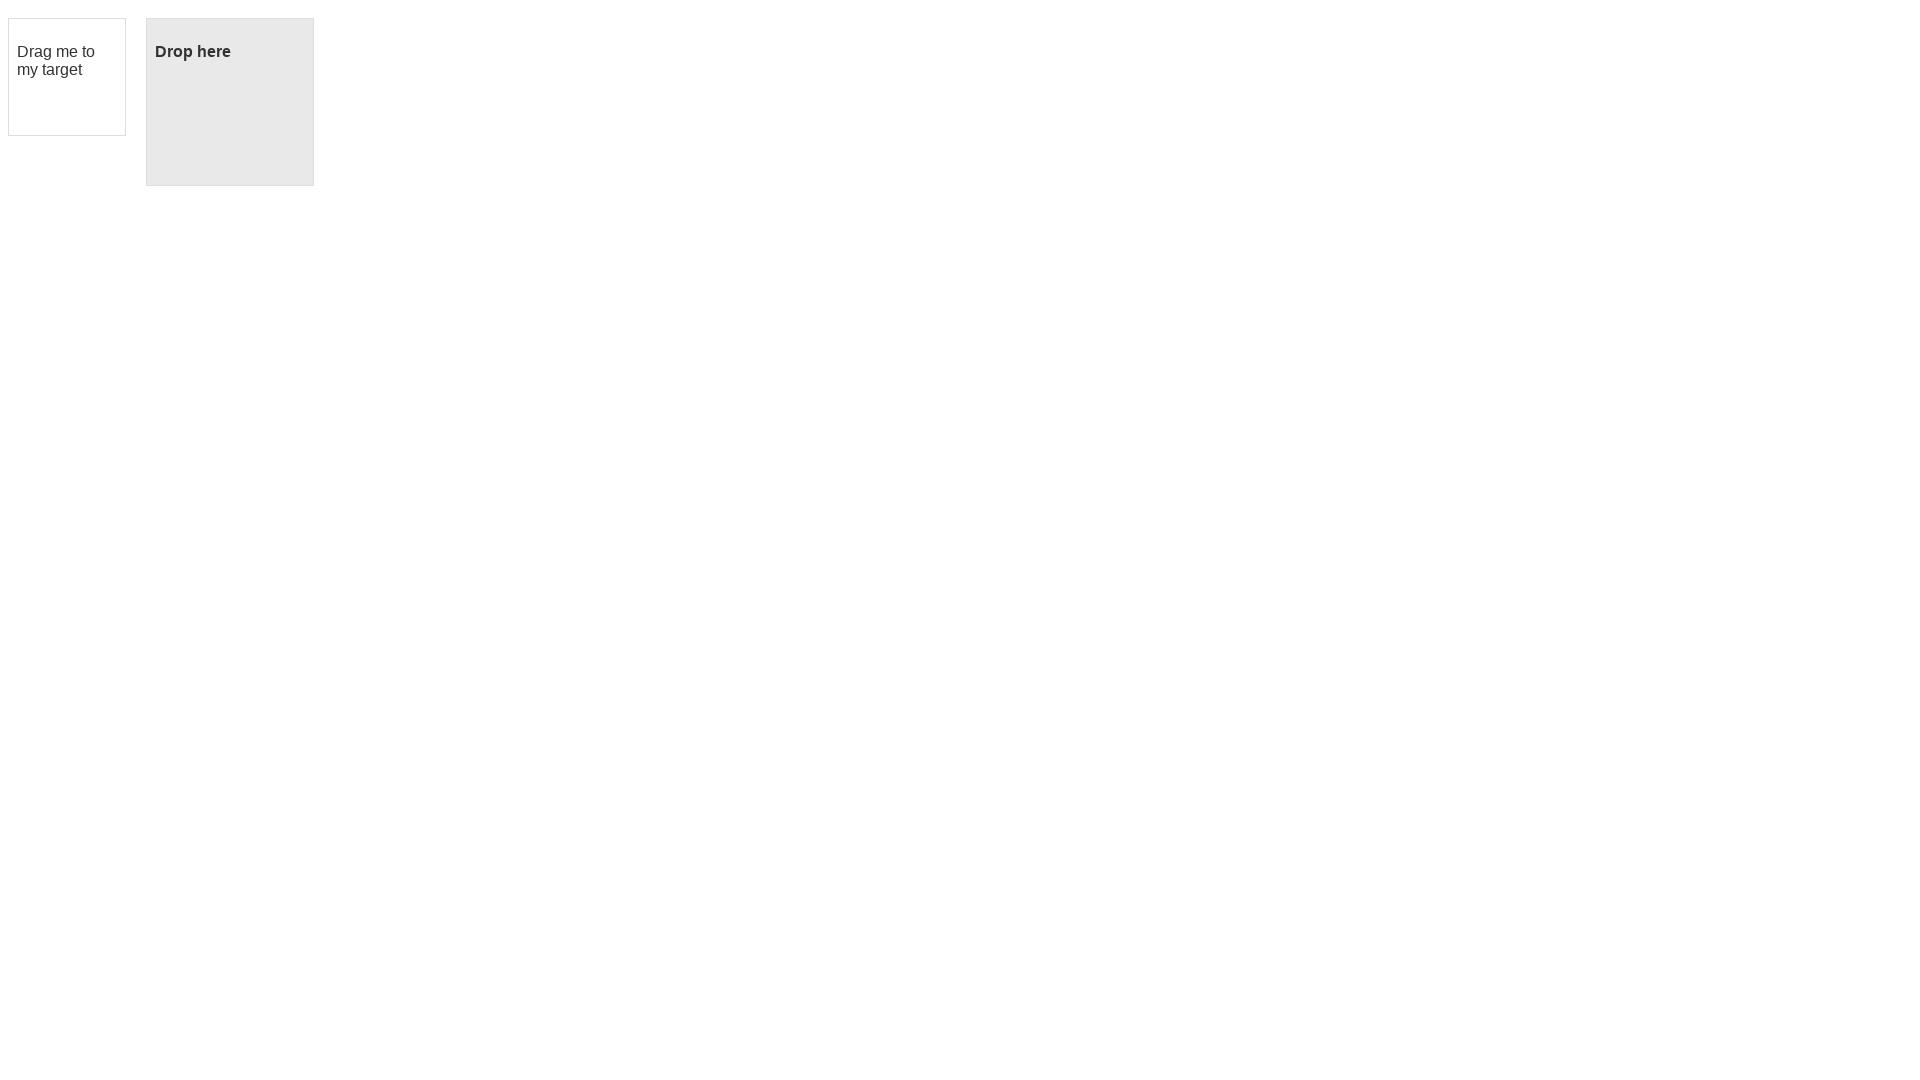

Pressed mouse button down to initiate drag at (67, 77)
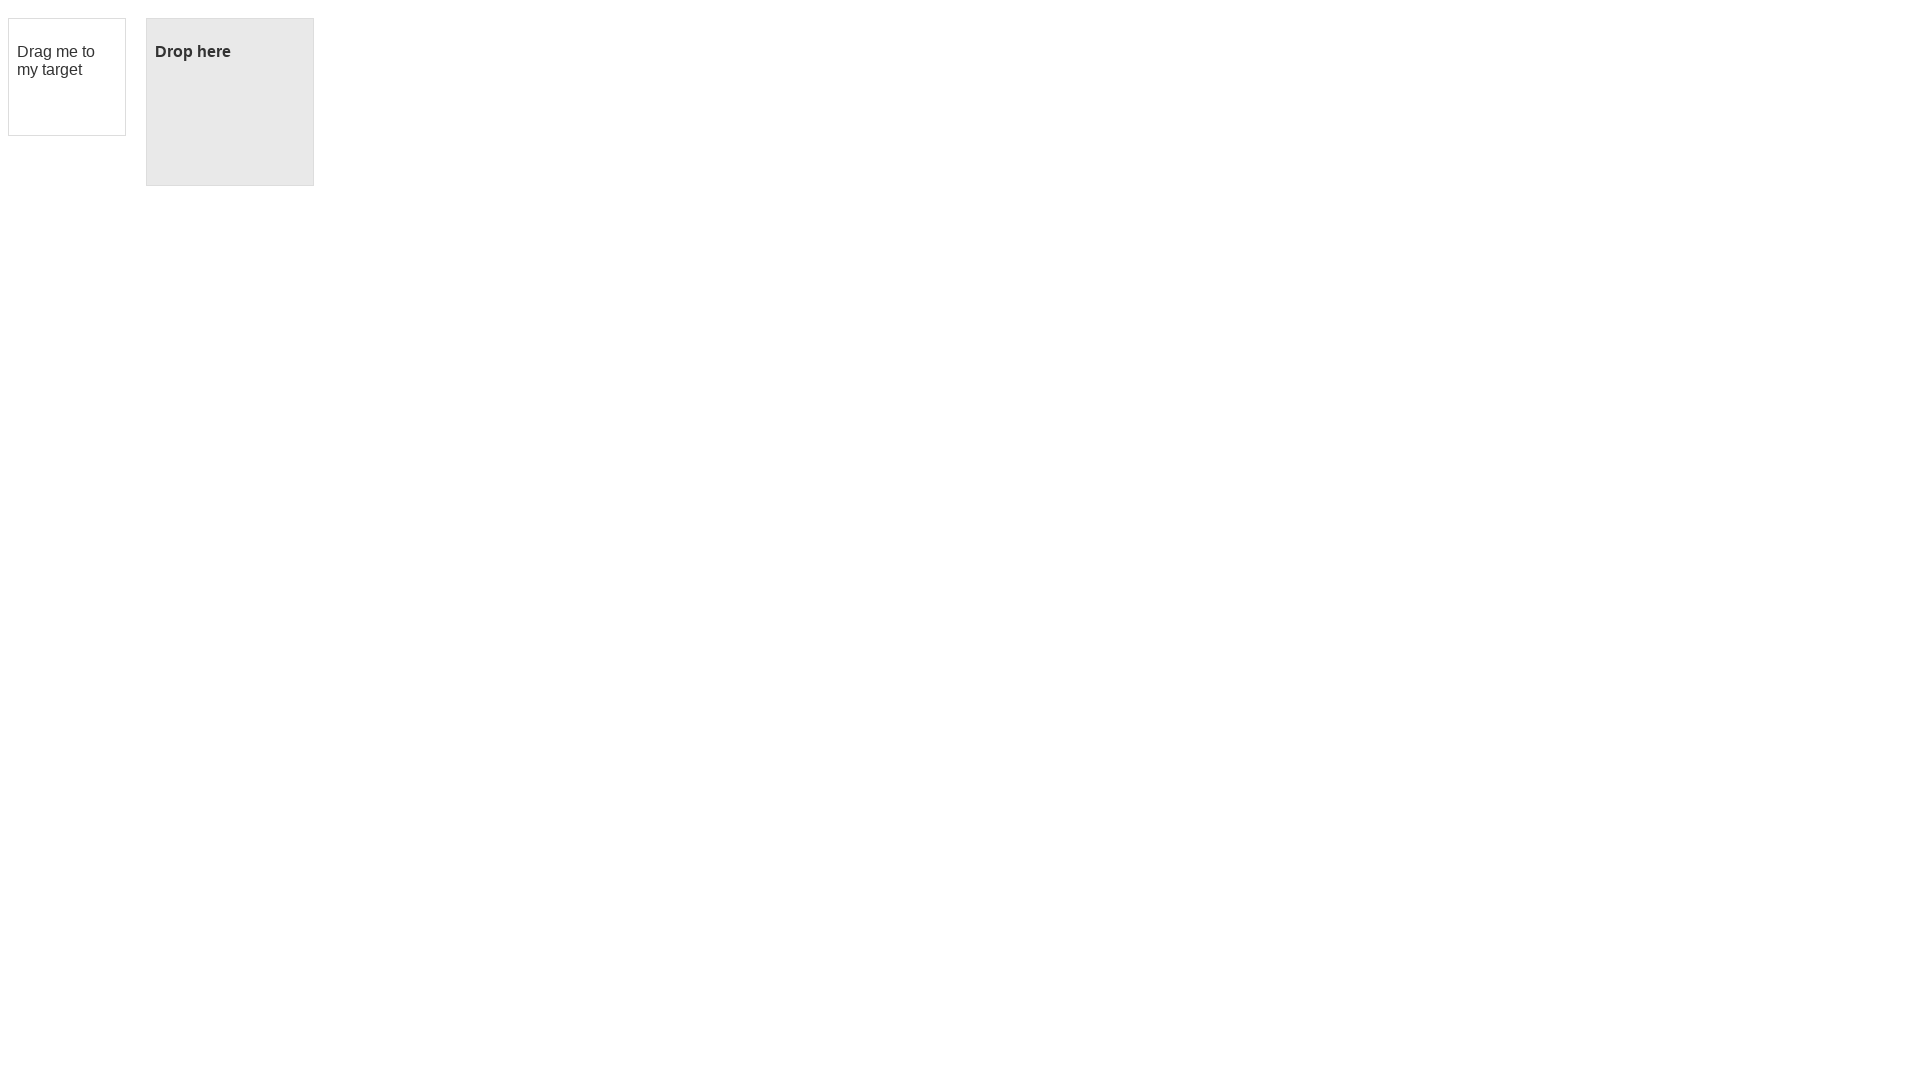

Dragged element to center of droppable target at (230, 102)
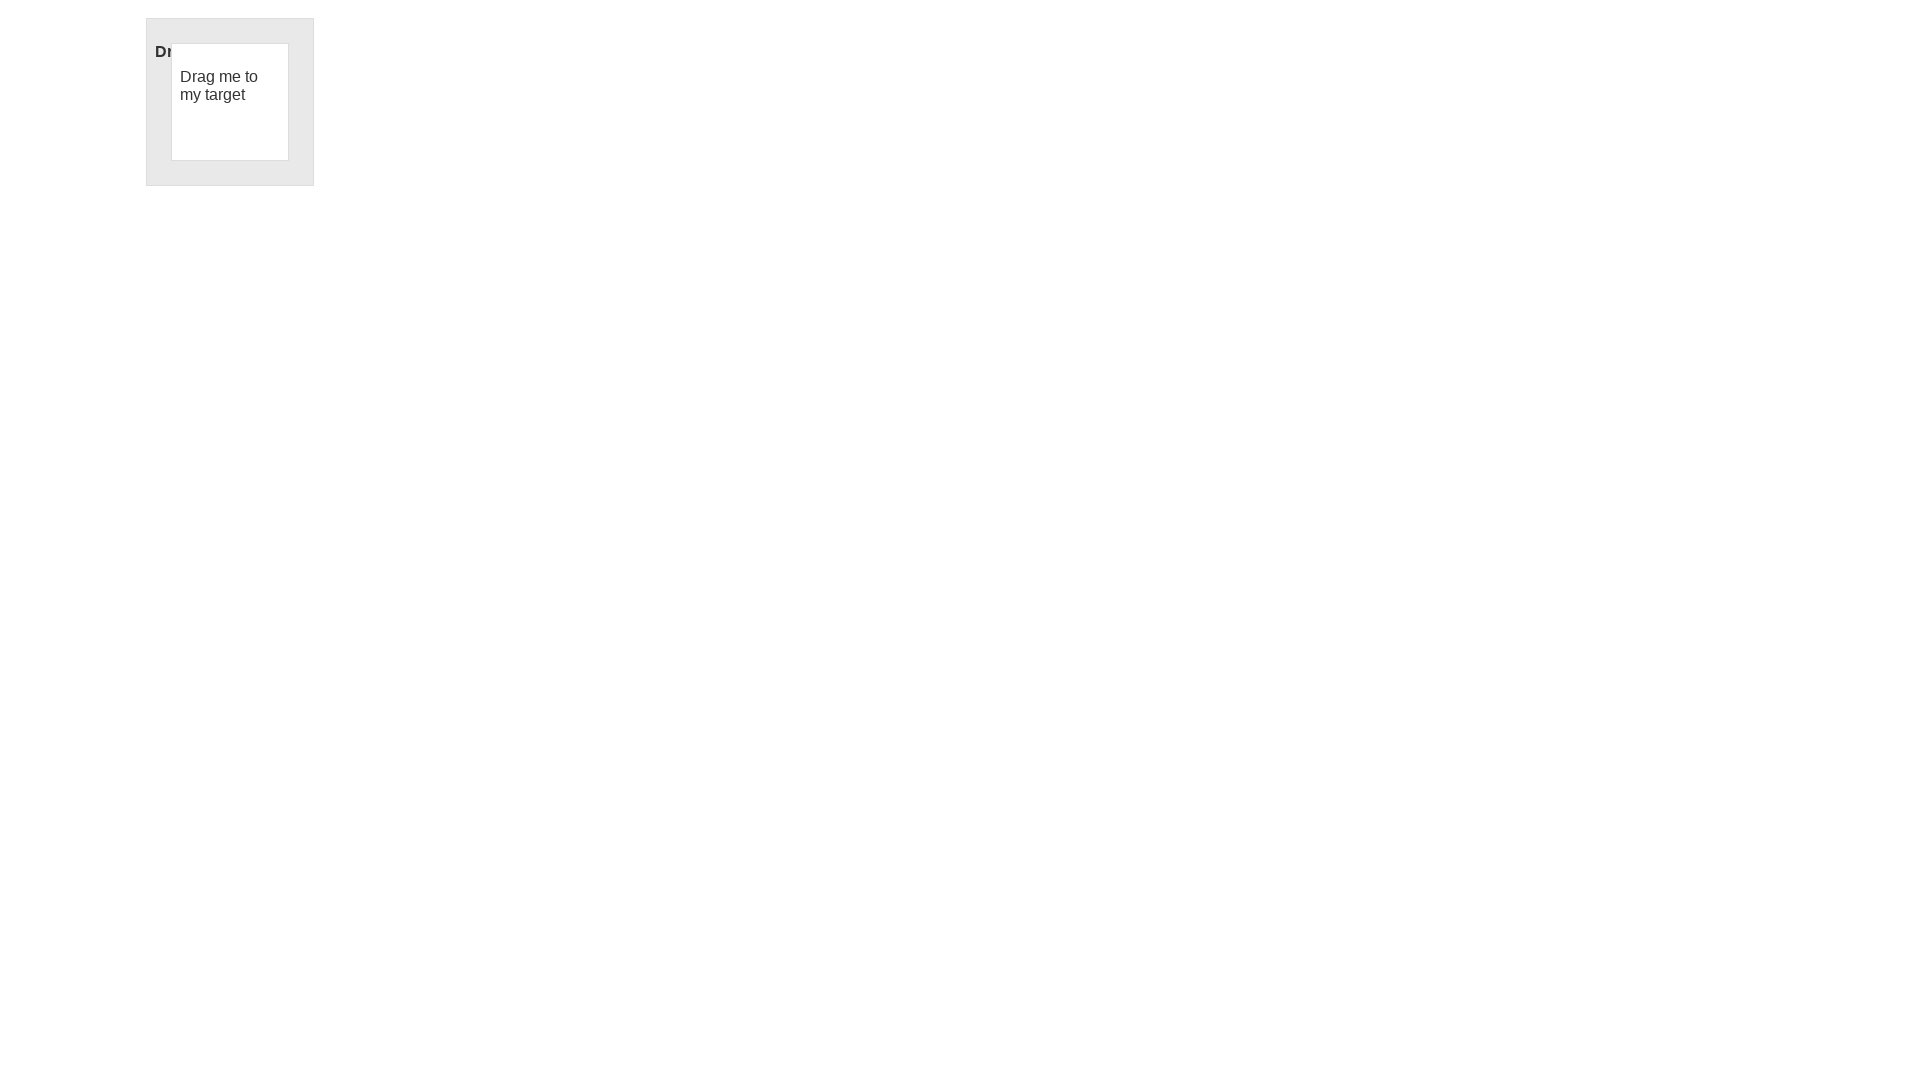

Released mouse button to complete drop at (230, 102)
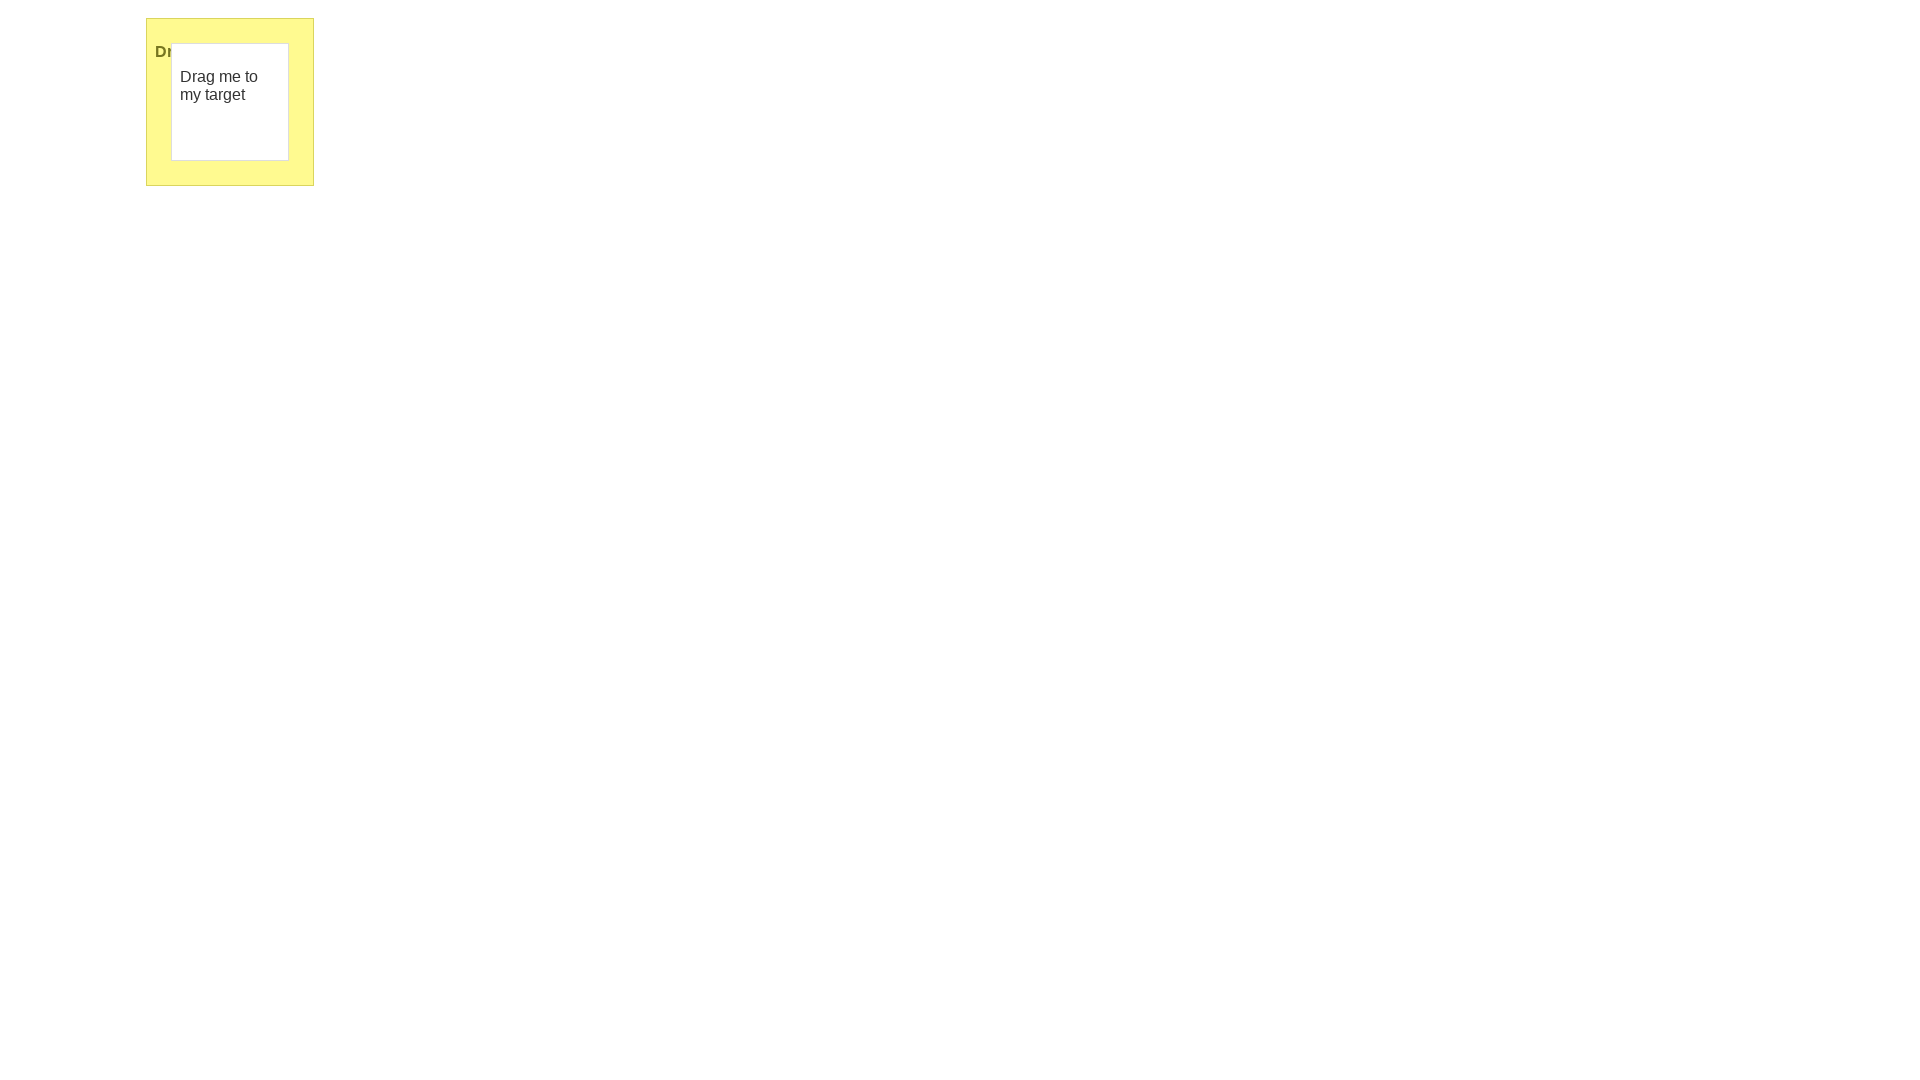

Waited 1000ms for drop animation to complete
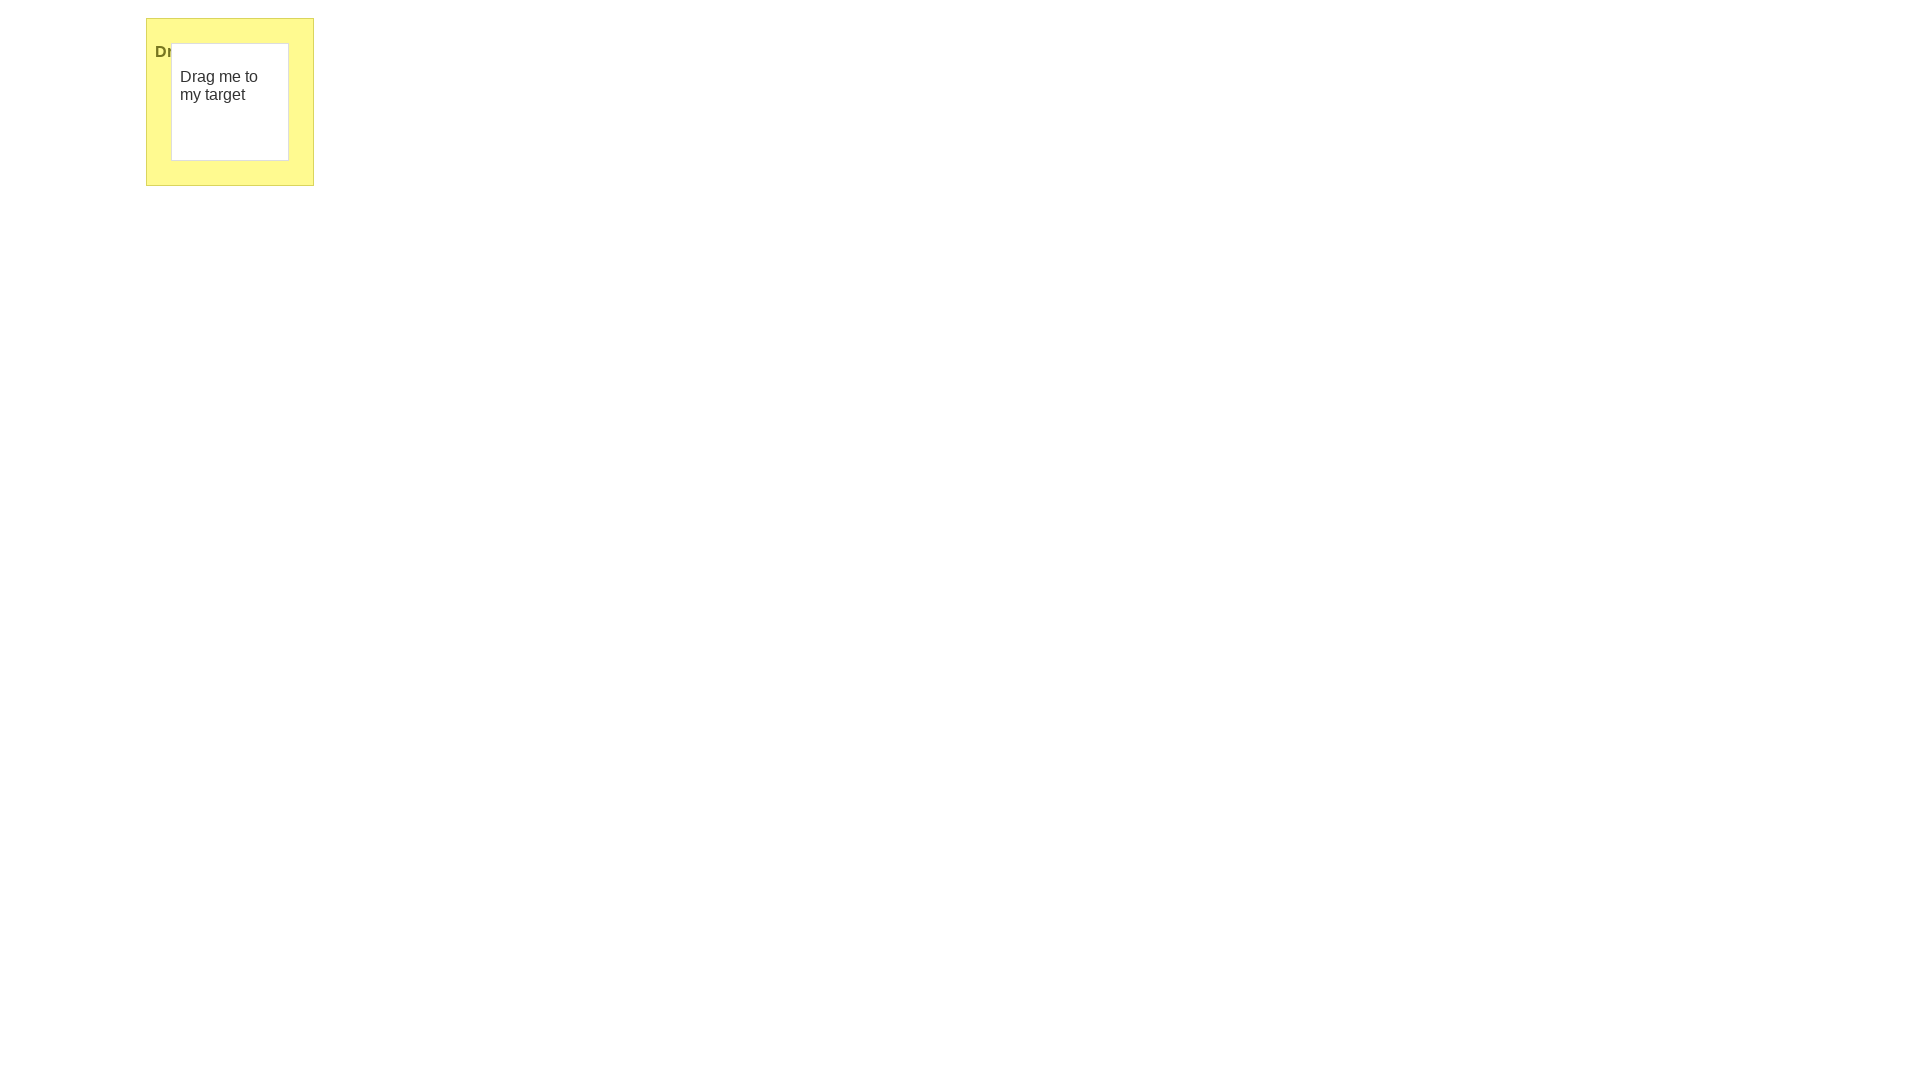

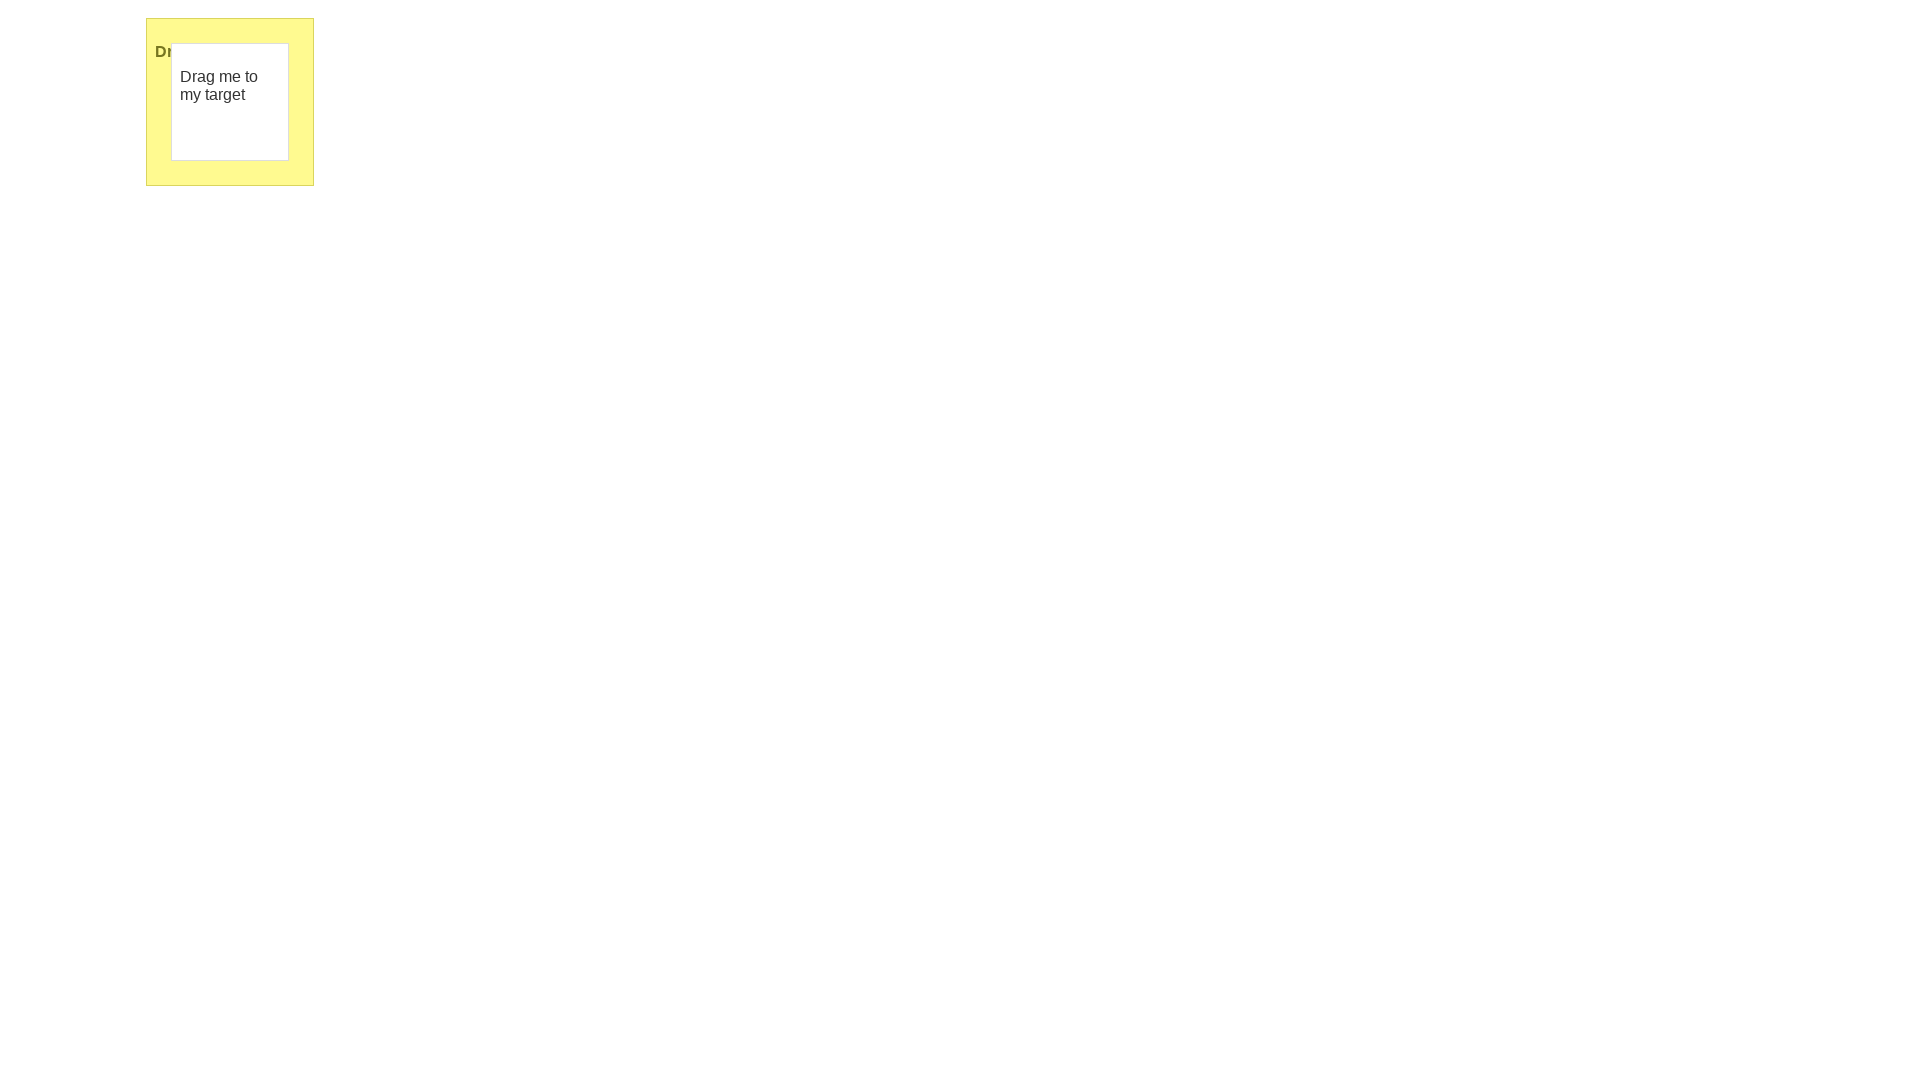